Tests prompt alert by entering text and accepting

Starting URL: https://demoqa.com/alerts

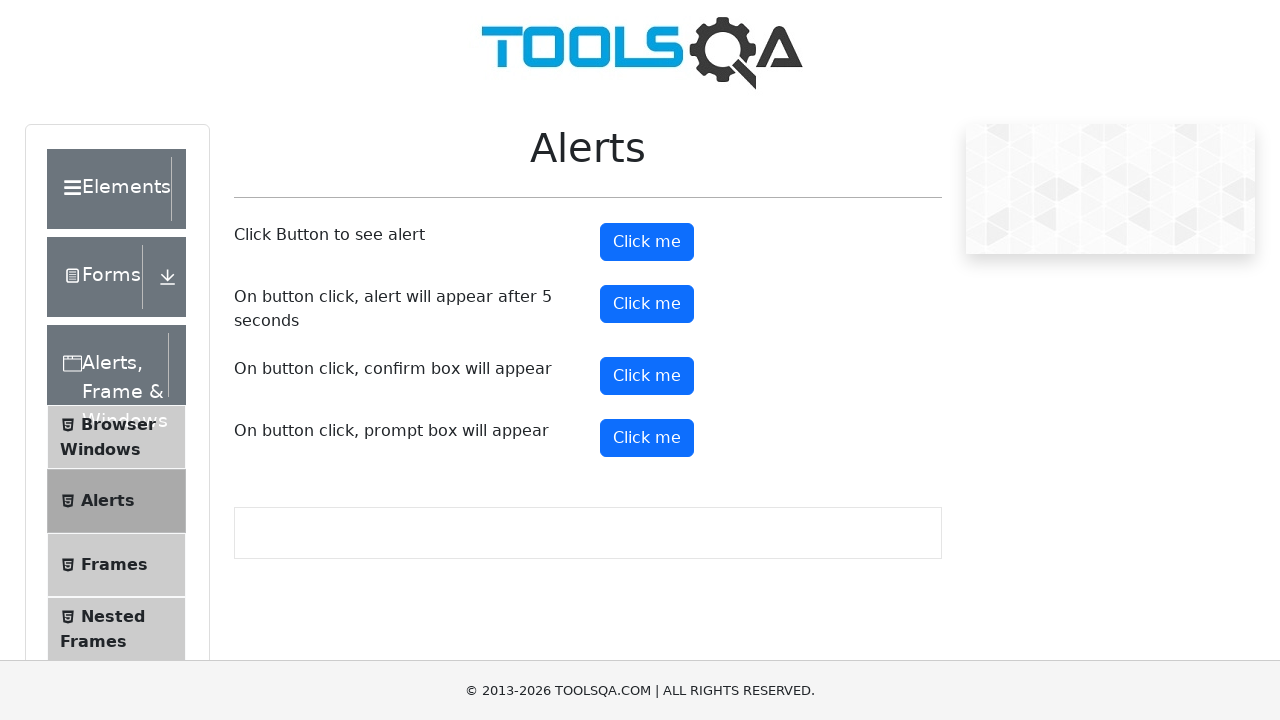

Set up dialog handler to accept prompt with text 'Irina'
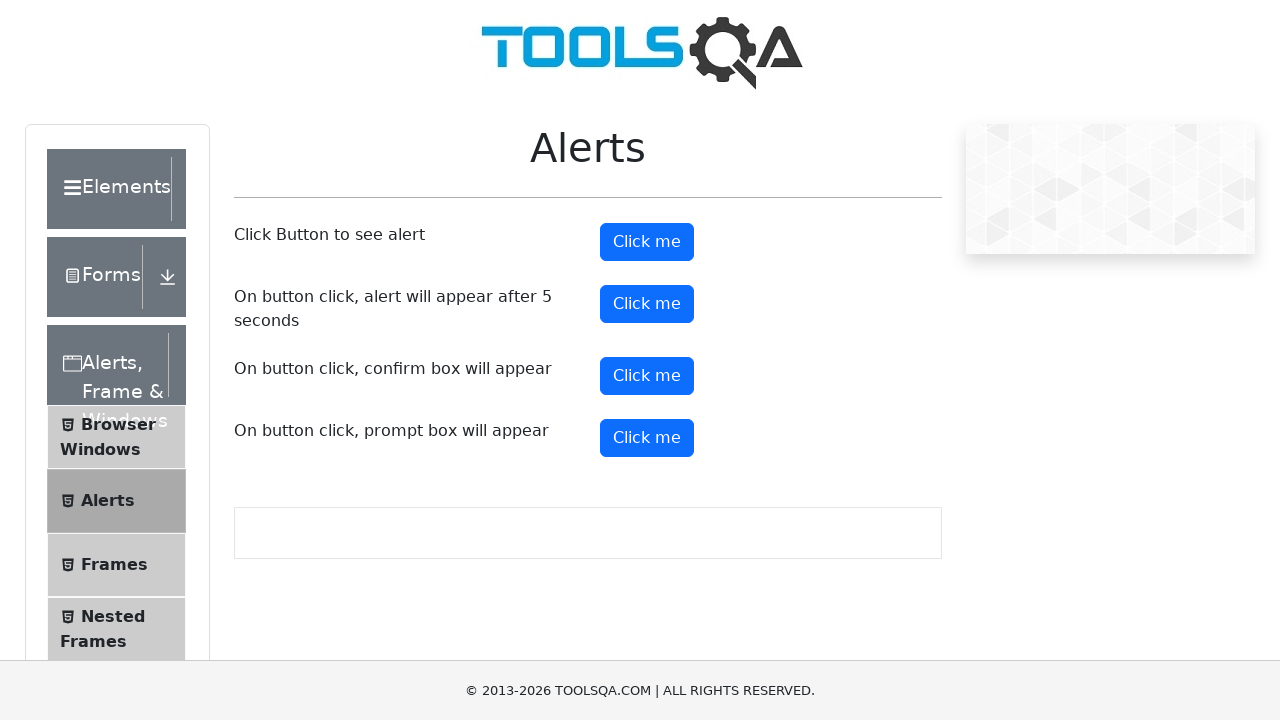

Scrolled to prompt button element
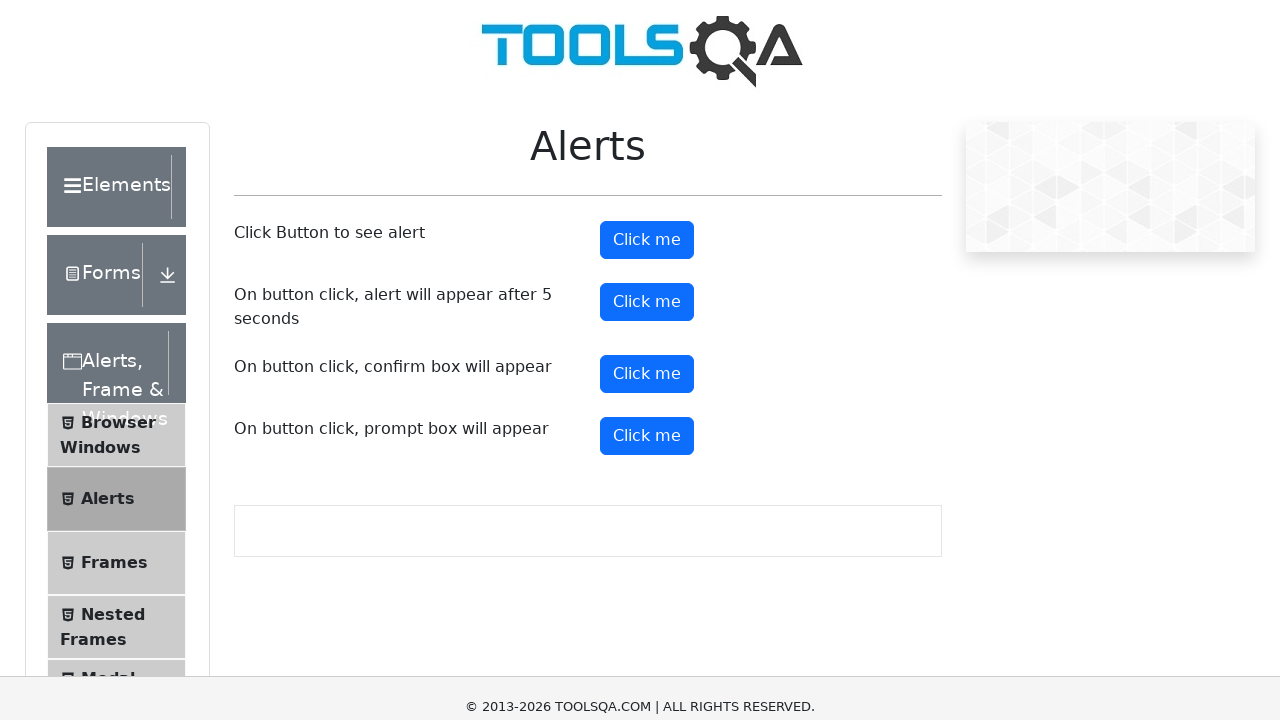

Clicked prompt button to trigger alert at (647, 44) on #promtButton
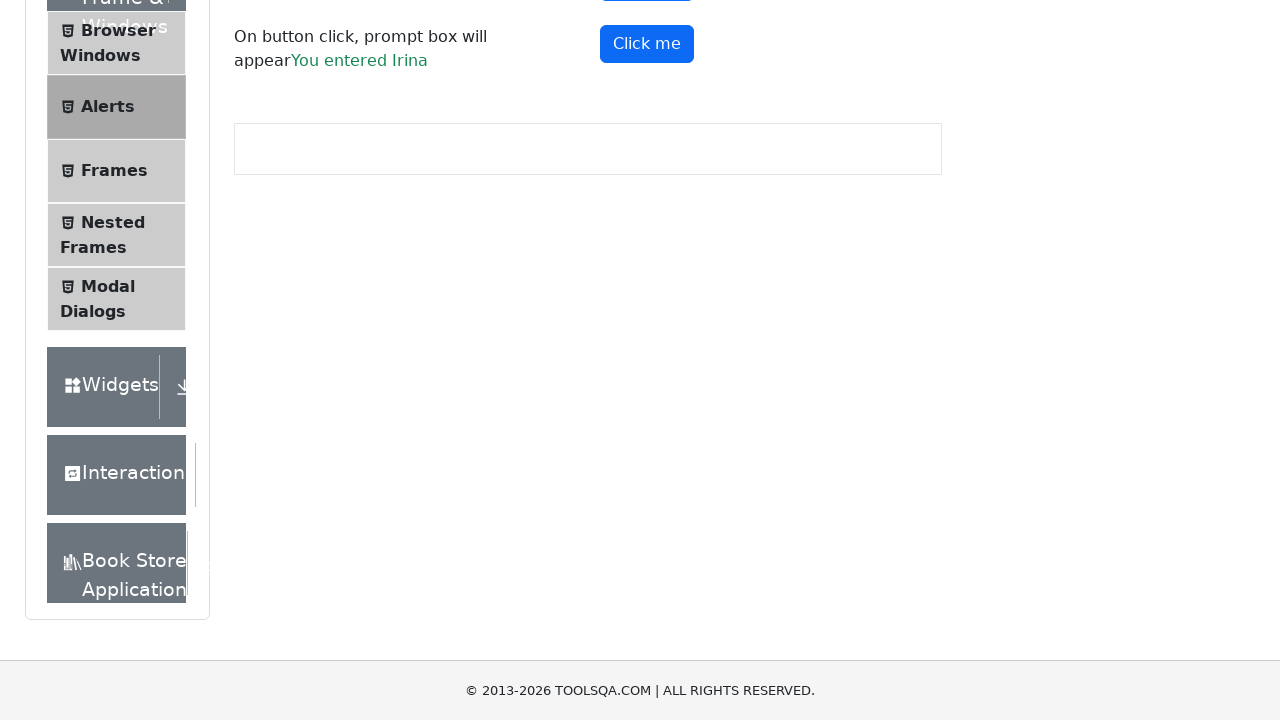

Prompt result element loaded after accepting dialog
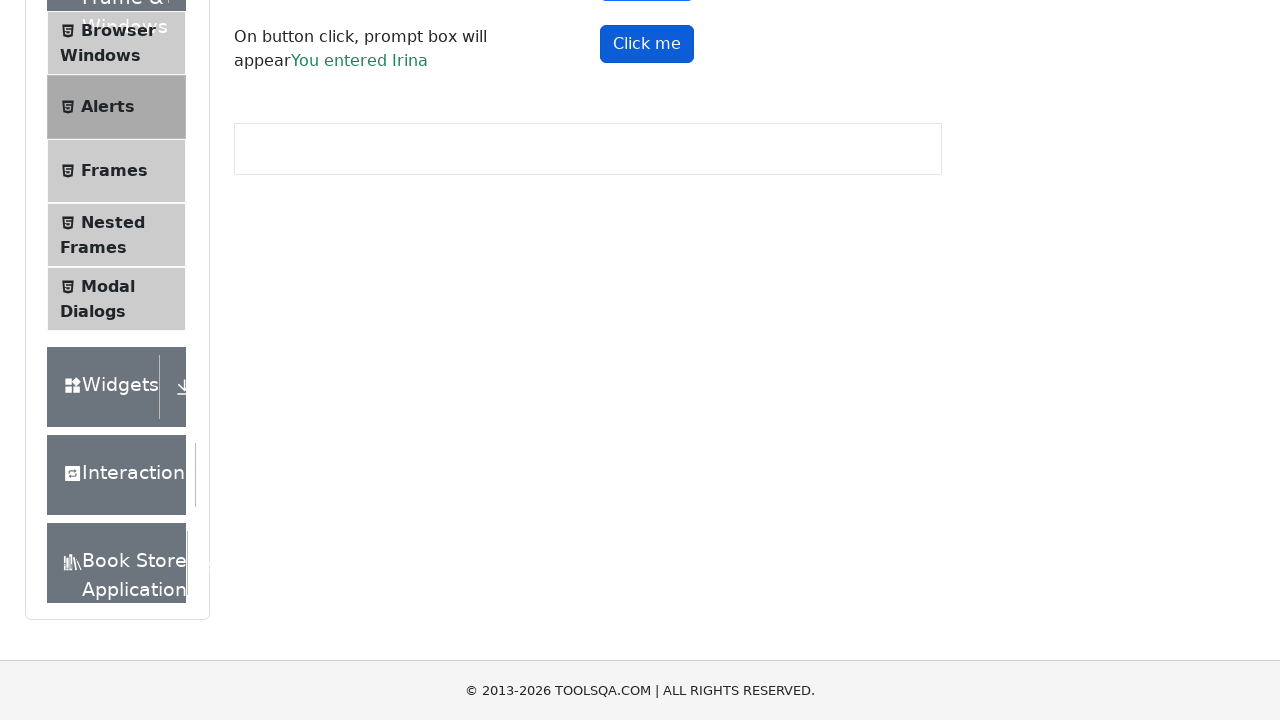

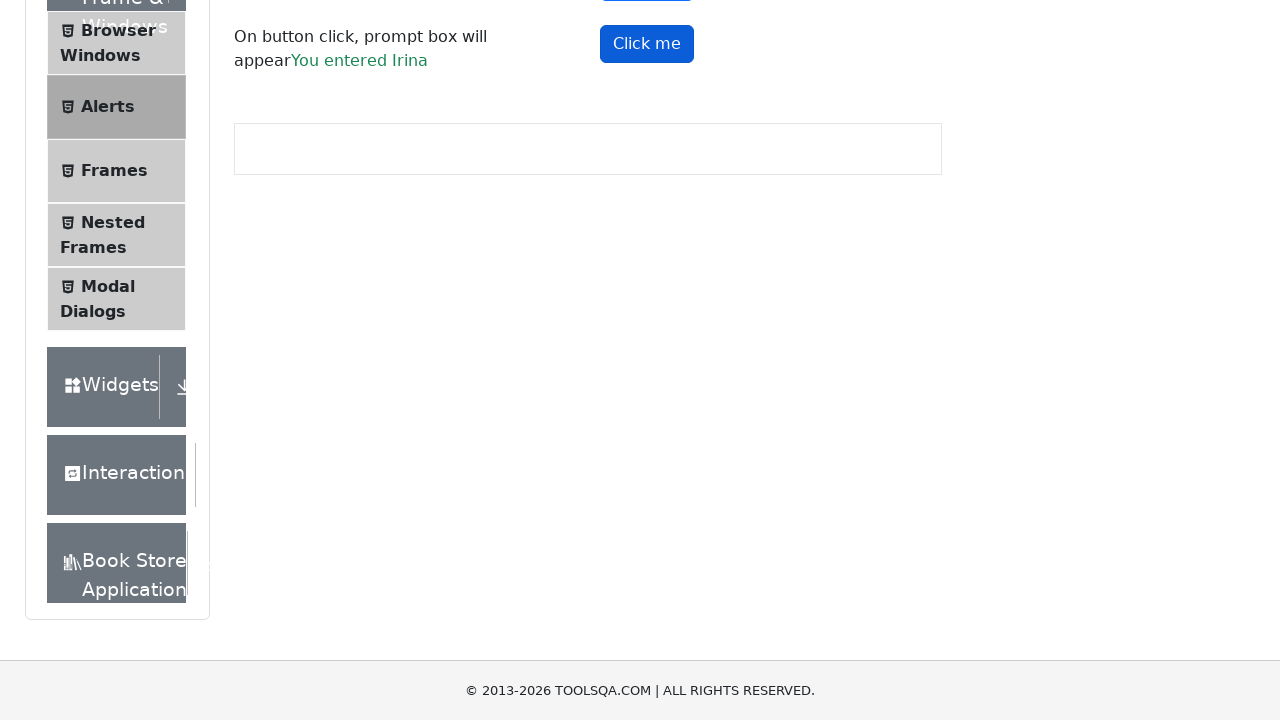